Tests the opacity adjustment feature on an online whiteboard by creating a named board, adjusting the opacity slider, selecting the line tool, and drawing a line on the canvas.

Starting URL: https://wbo.ophir.dev/

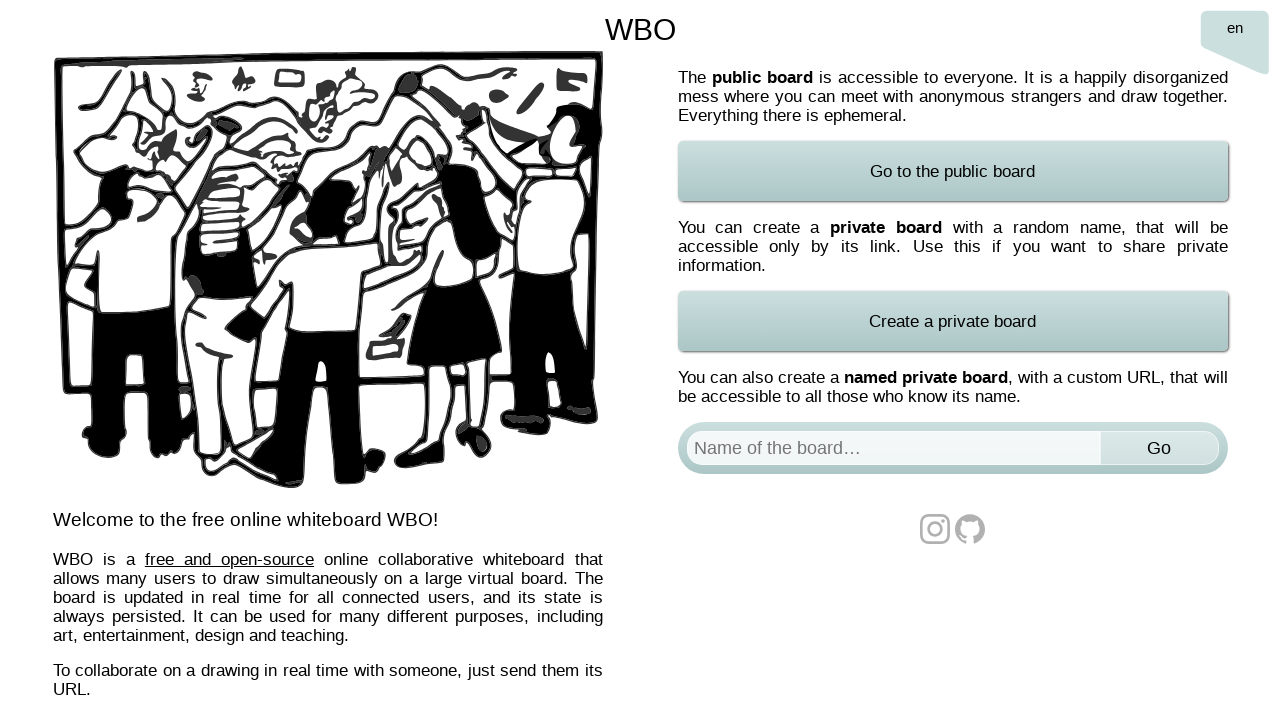

Waited for board element to load
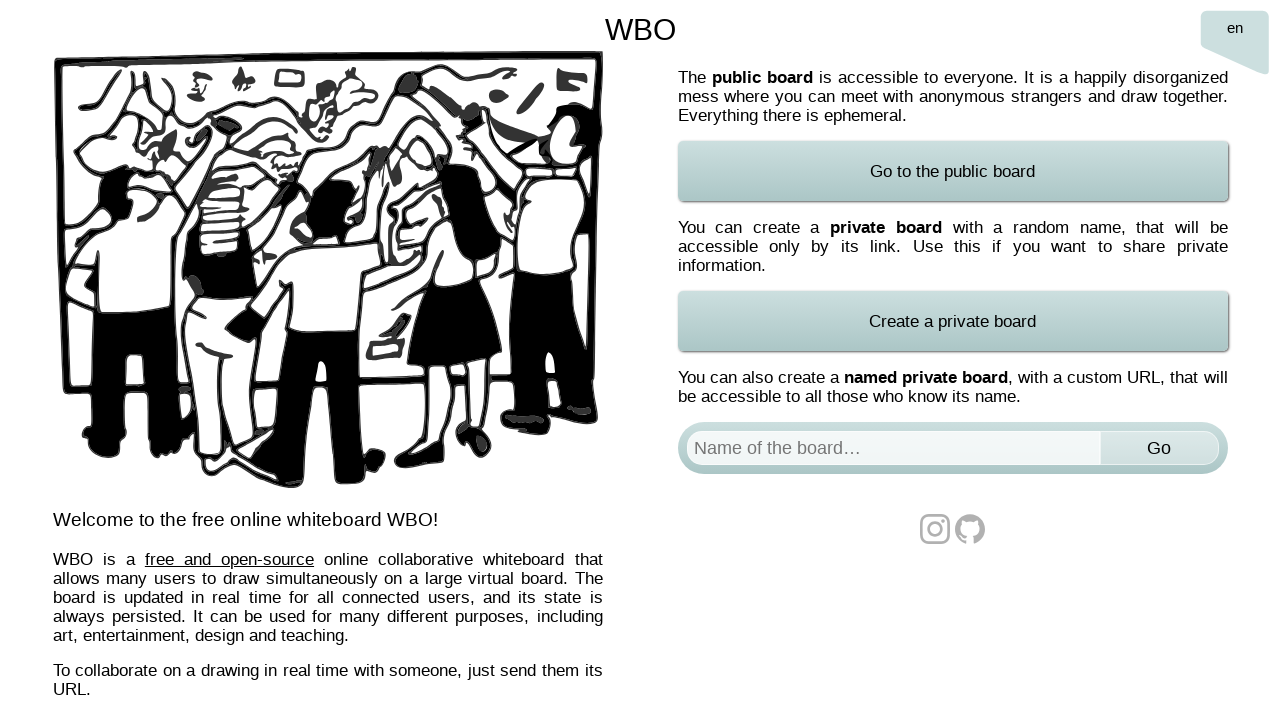

Filled board name field with 'Test Board 7493' on #board
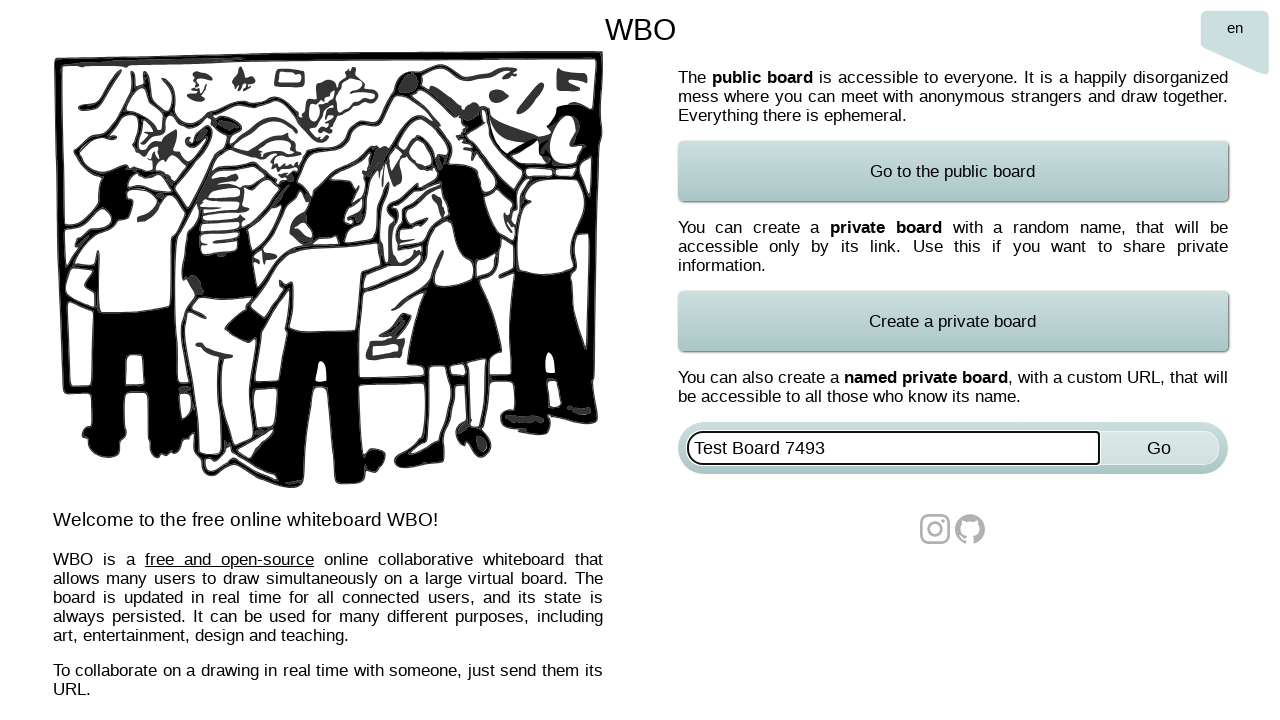

Clicked create board button at (1159, 448) on xpath=//*[@id="named-board-form"]/input[2]
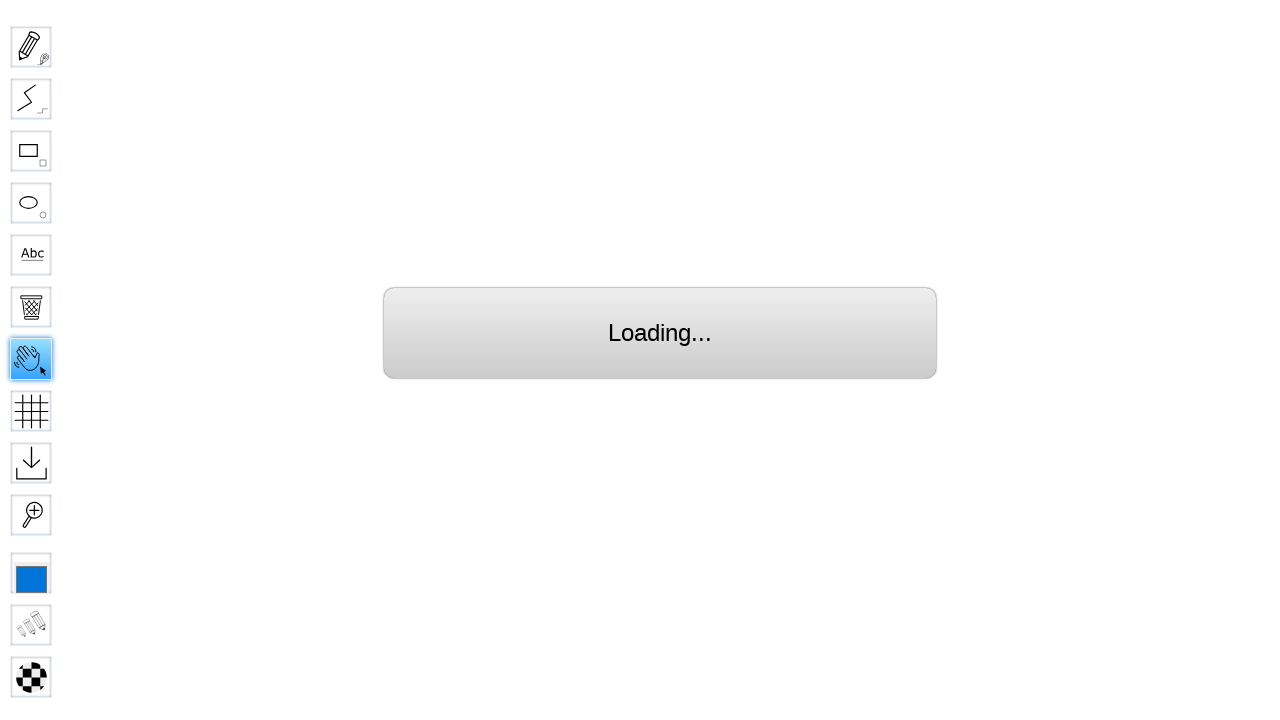

Waited 1 second for board to fully load
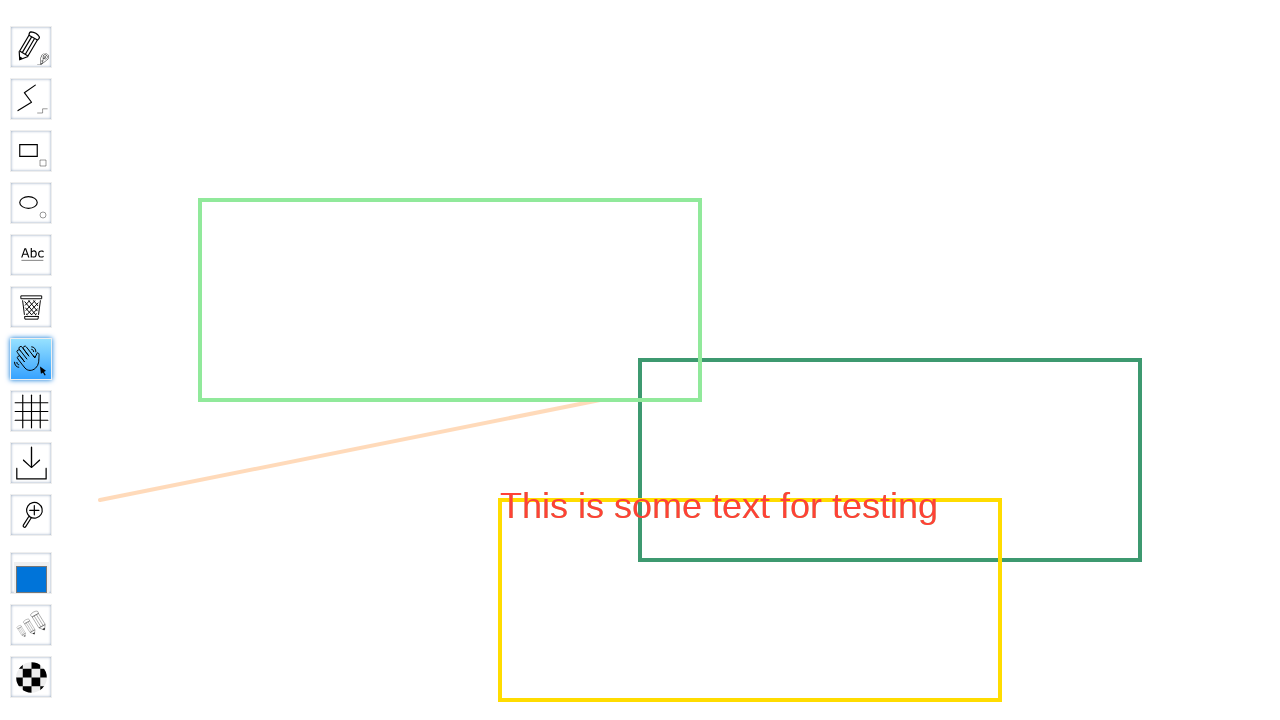

Hovered over opacity indicator to reveal slider at (31, 677) on #opacityIndicator
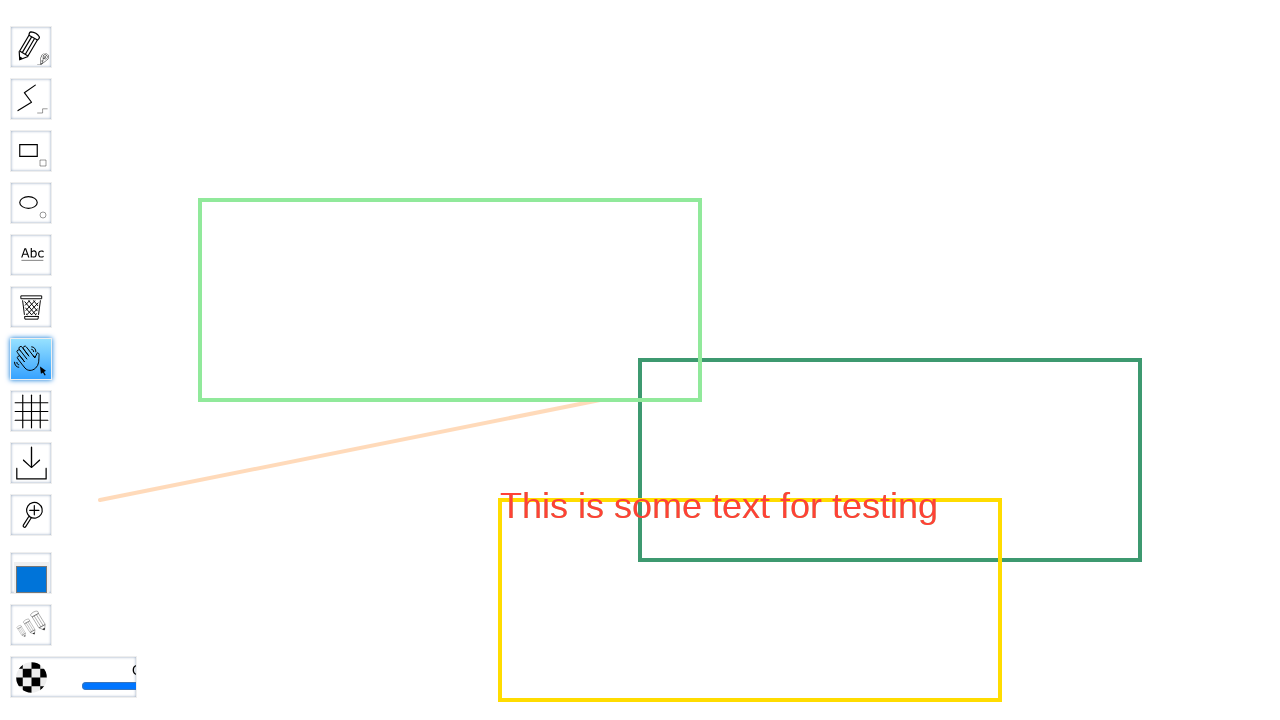

Dragged opacity slider to the left to decrease opacity at (106, 686)
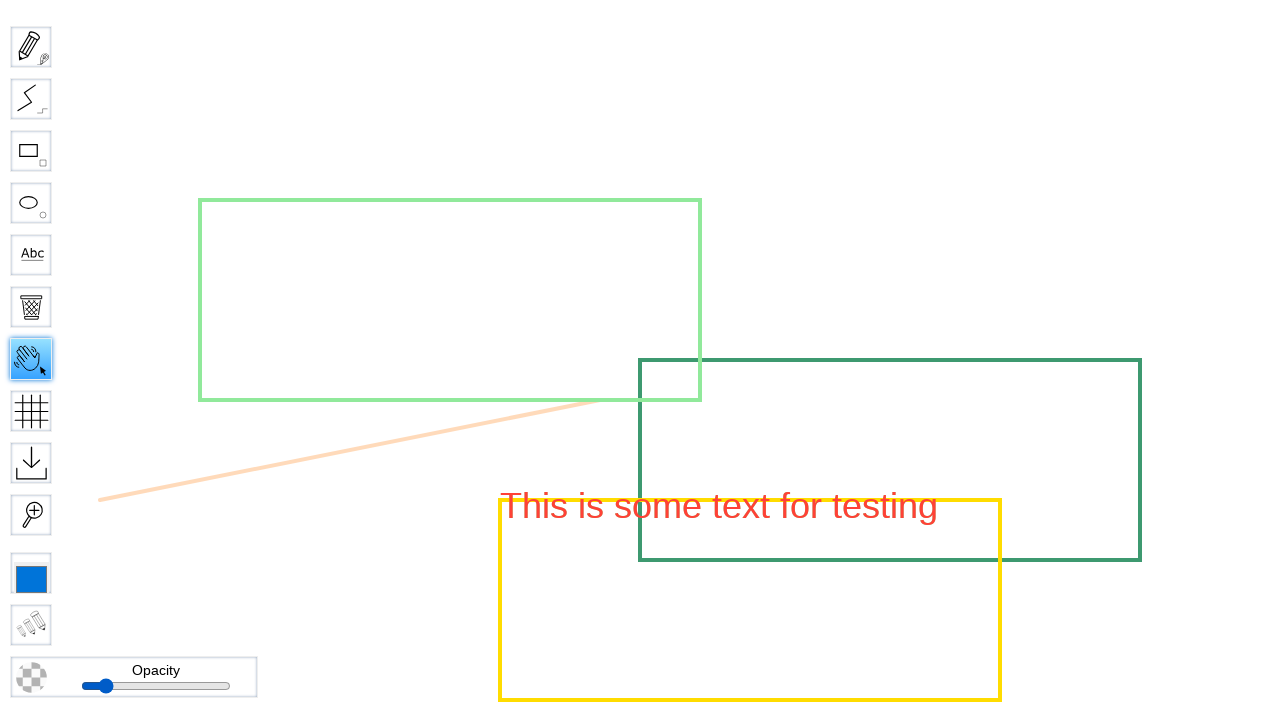

Selected the straight line tool at (31, 99) on #toolID-Straight\ line
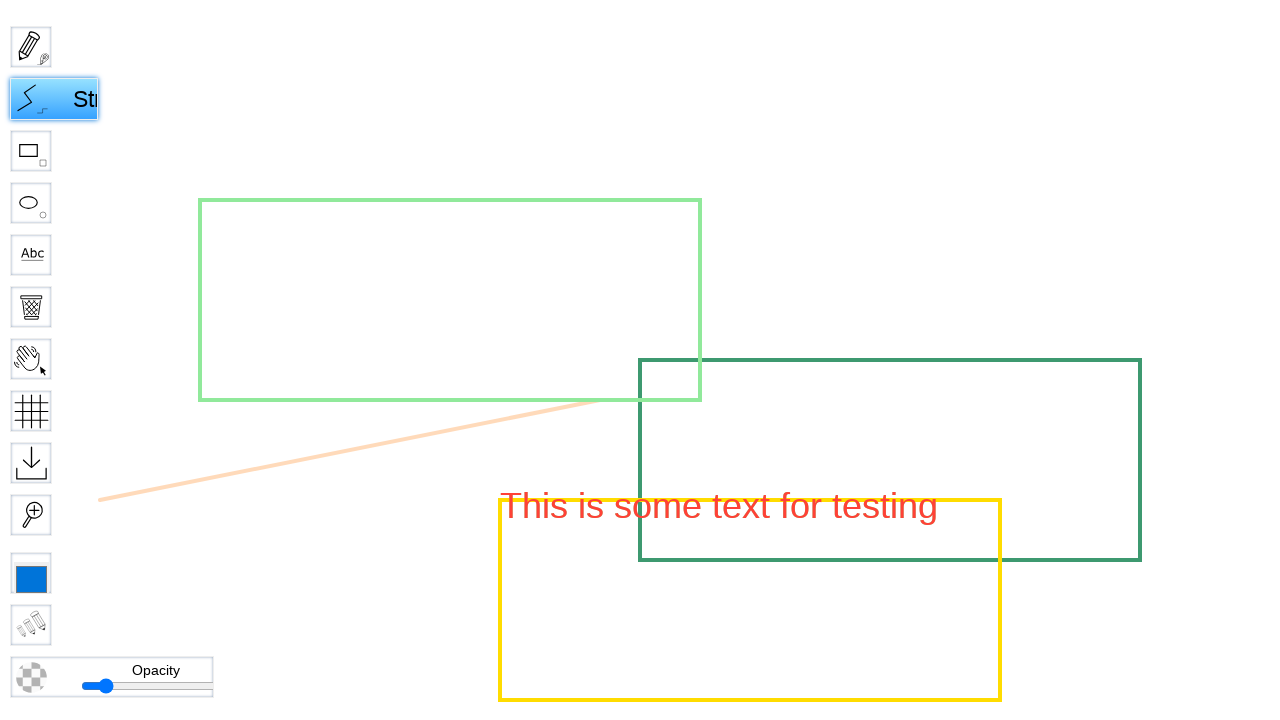

Drew a line on the canvas from position (600, 400) to (100, 500) at (100, 500)
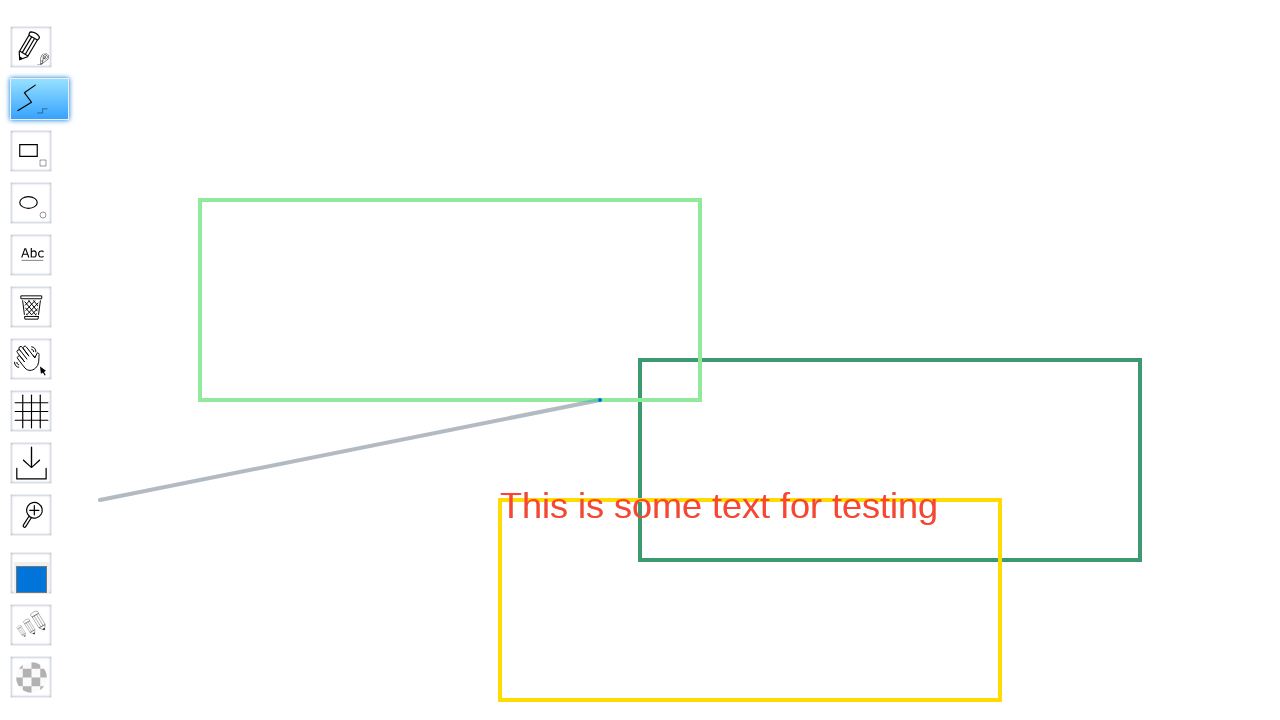

Waited 1 second to see the drawn line result
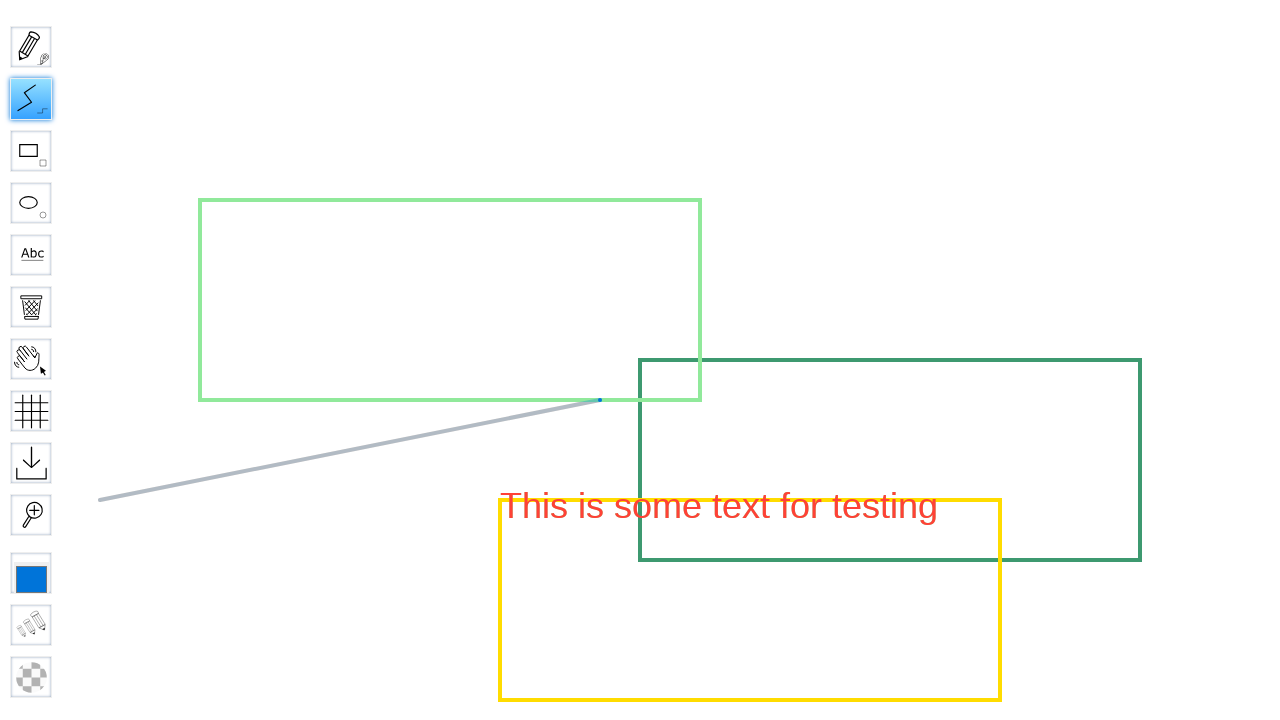

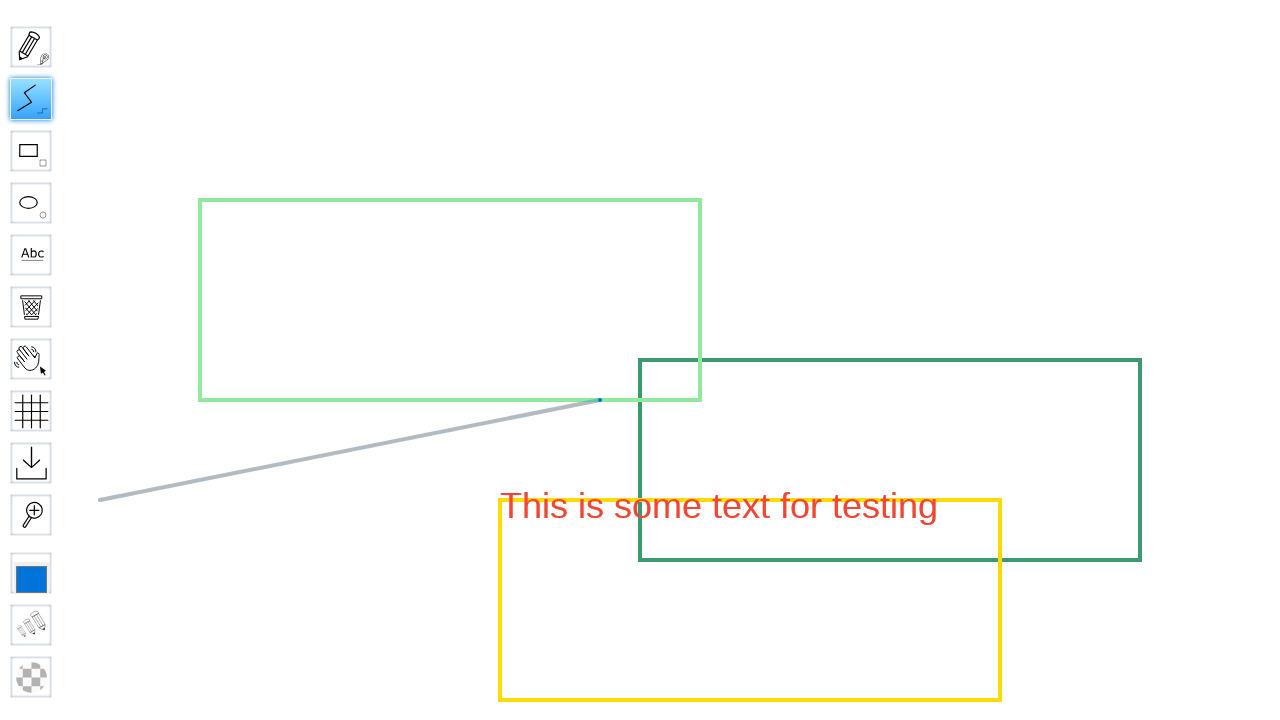